Tests dropdown selection functionality on a registration form by selecting different skills using various selection methods (visible text, value, and index)

Starting URL: https://demo.automationtesting.in/Register.html

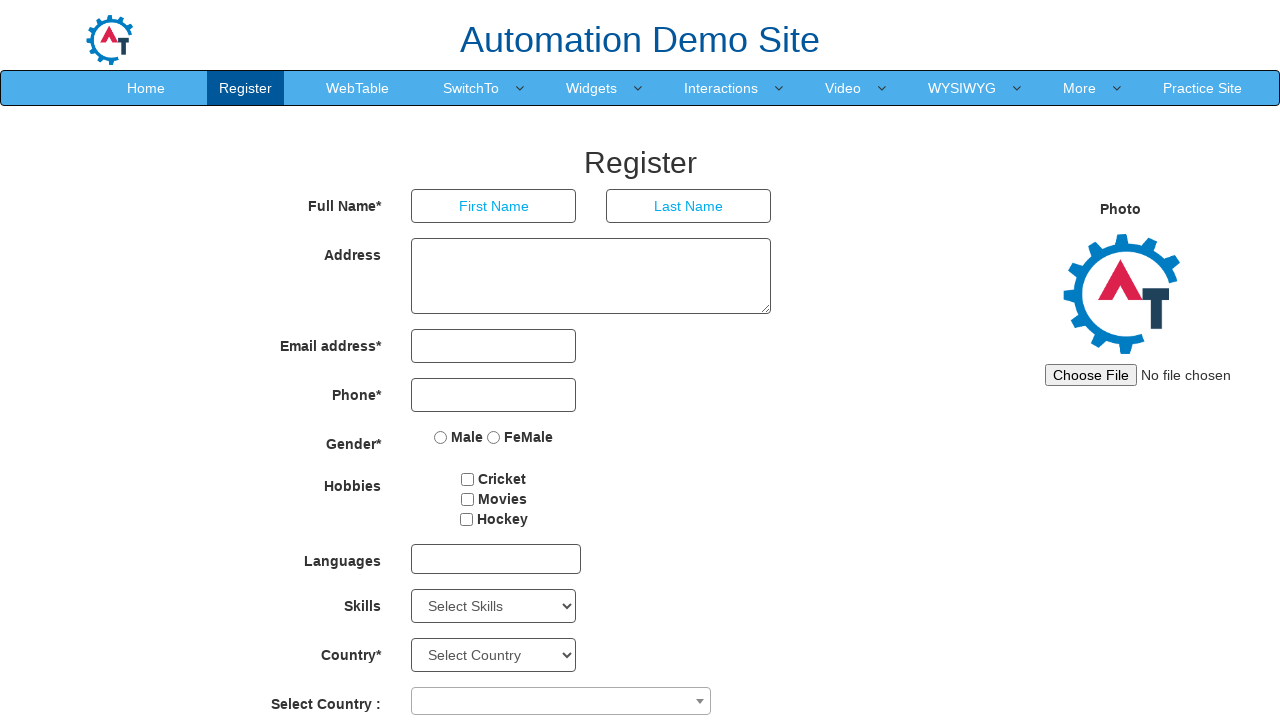

Selected 'Android' skill by visible text from Skills dropdown on #Skills
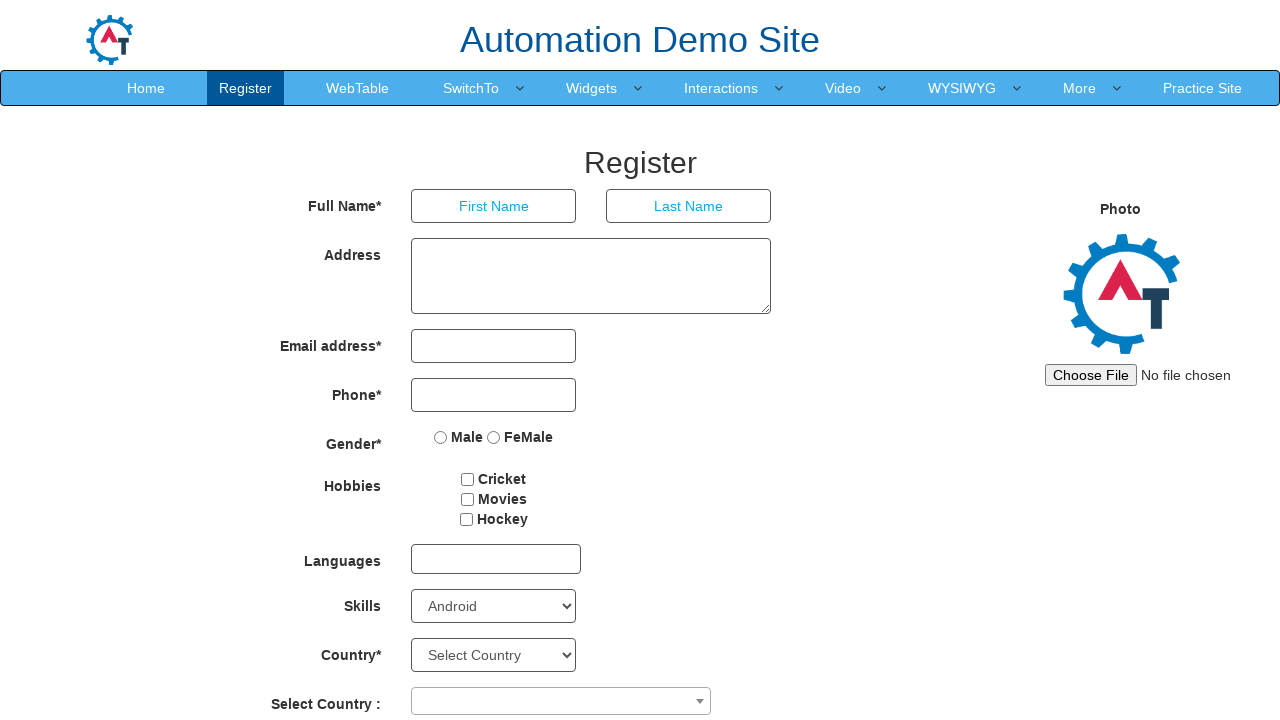

Waited 2 seconds to observe Android selection
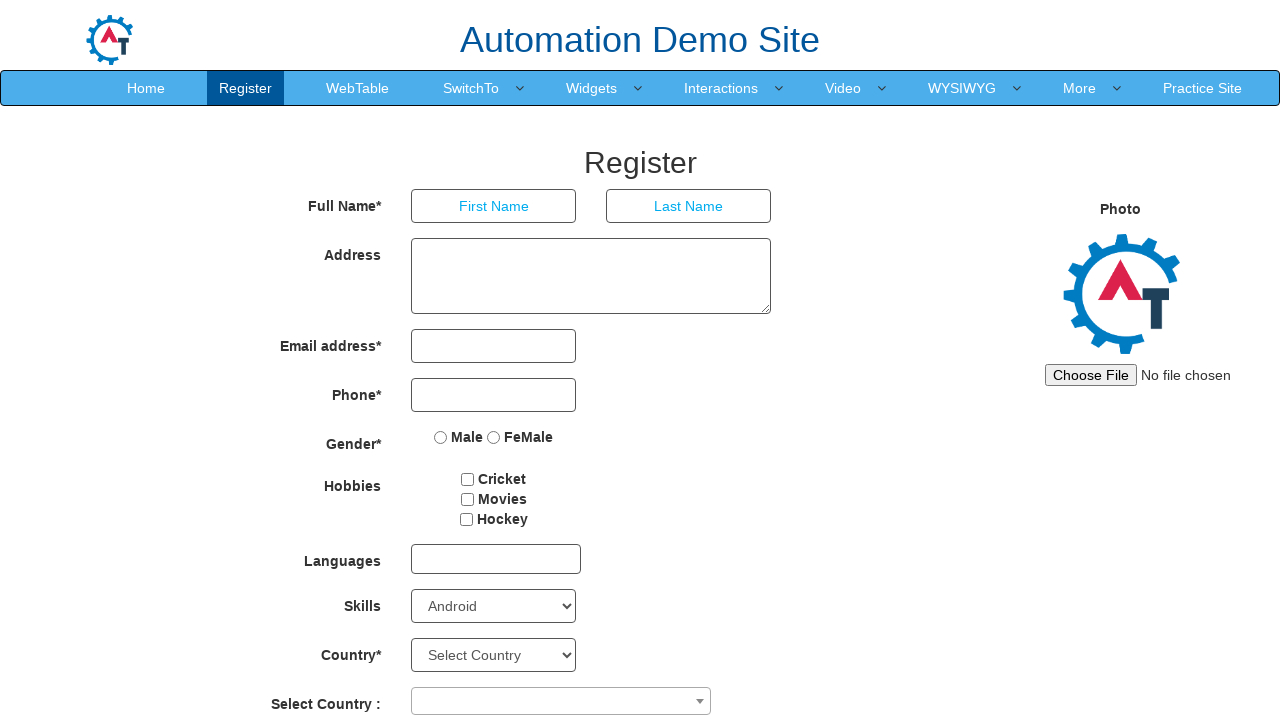

Selected 'Analytics' skill by value from Skills dropdown on #Skills
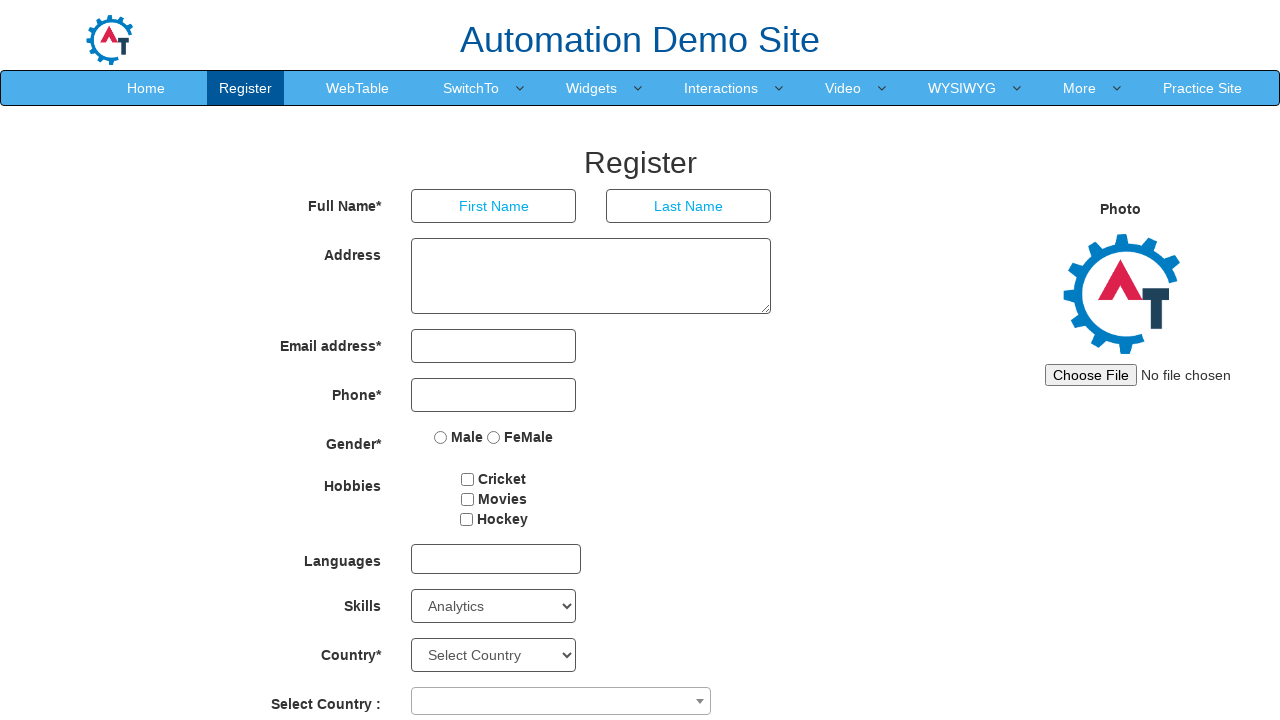

Waited 2 seconds to observe Analytics selection
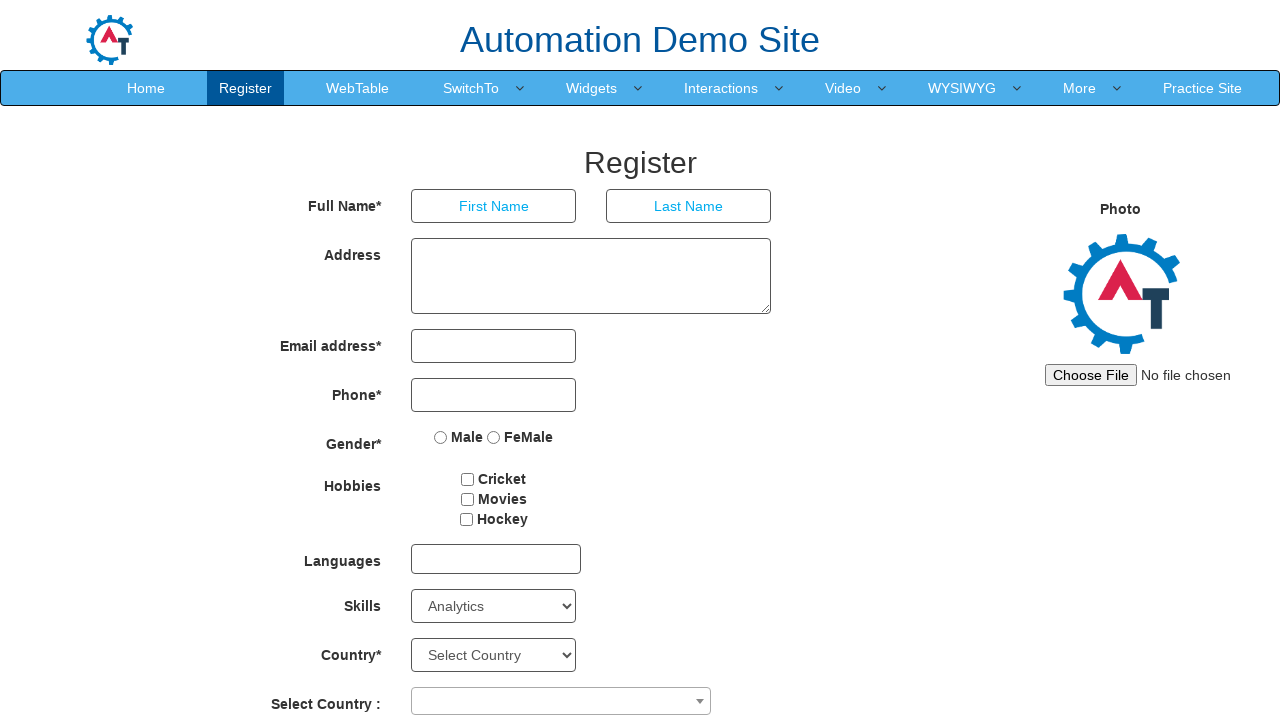

Located Skills dropdown element
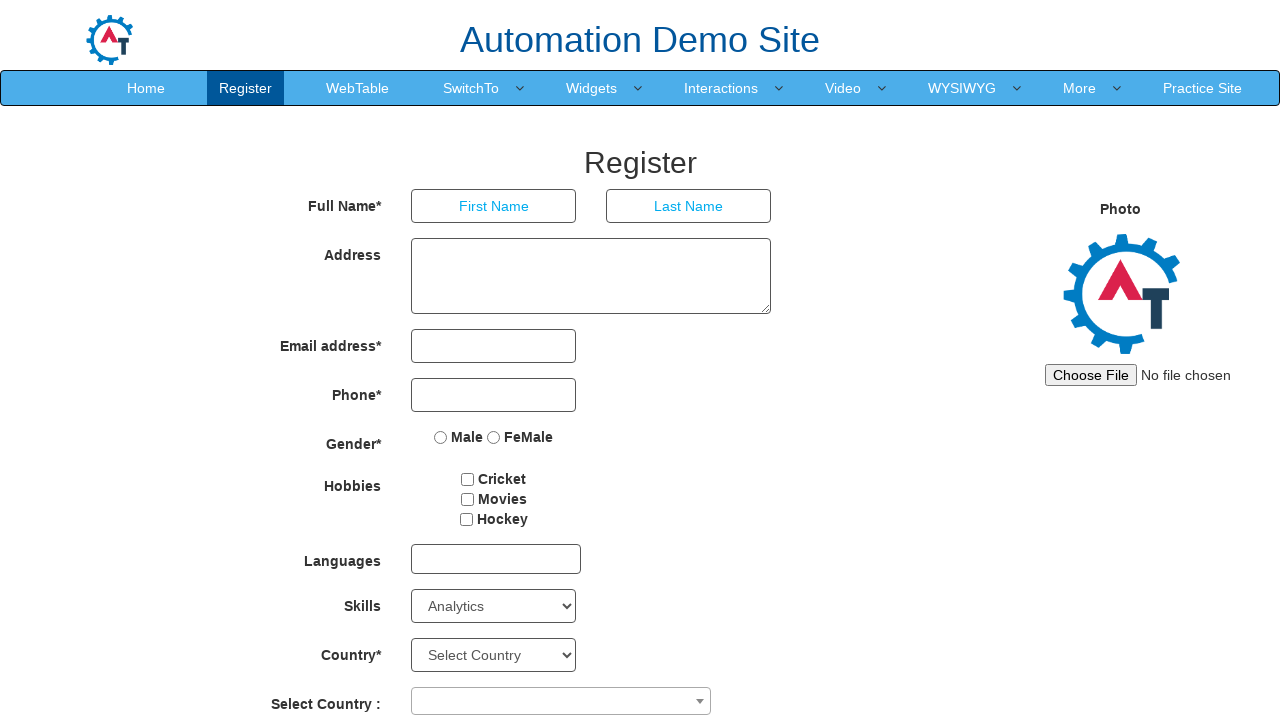

Retrieved all 78 skill options from dropdown
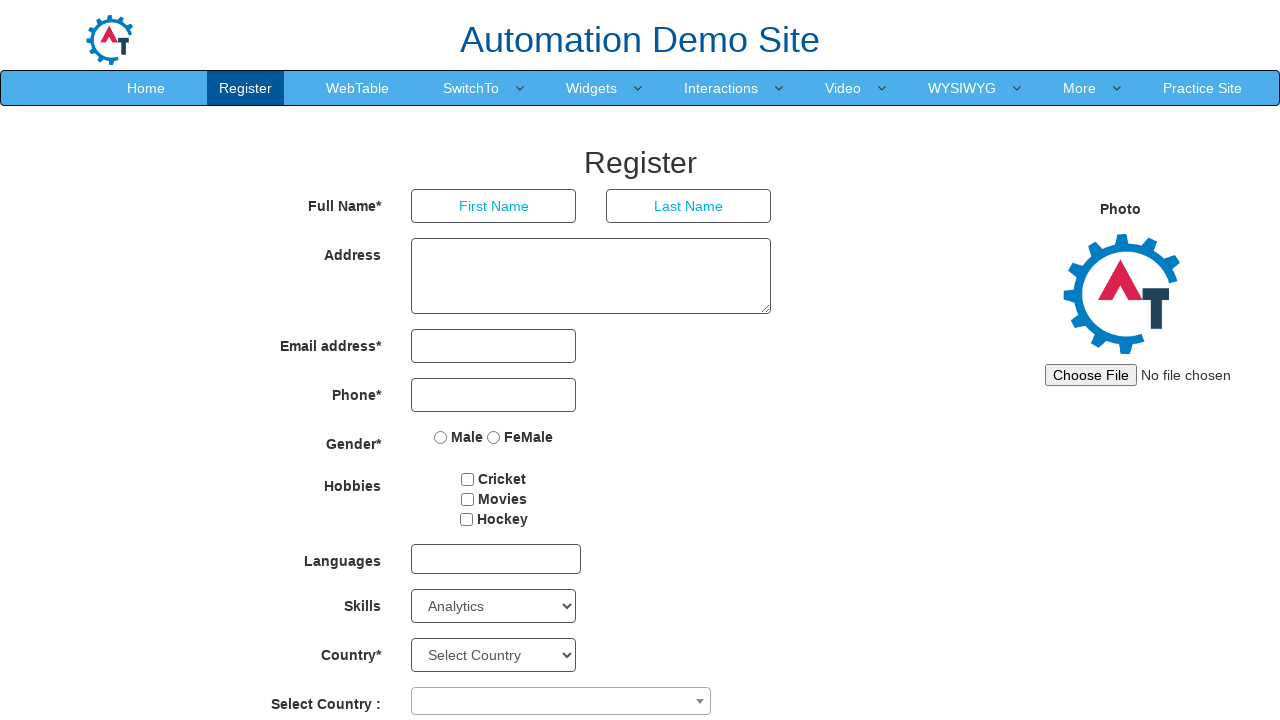

Selected skill at index 5 from Skills dropdown on #Skills
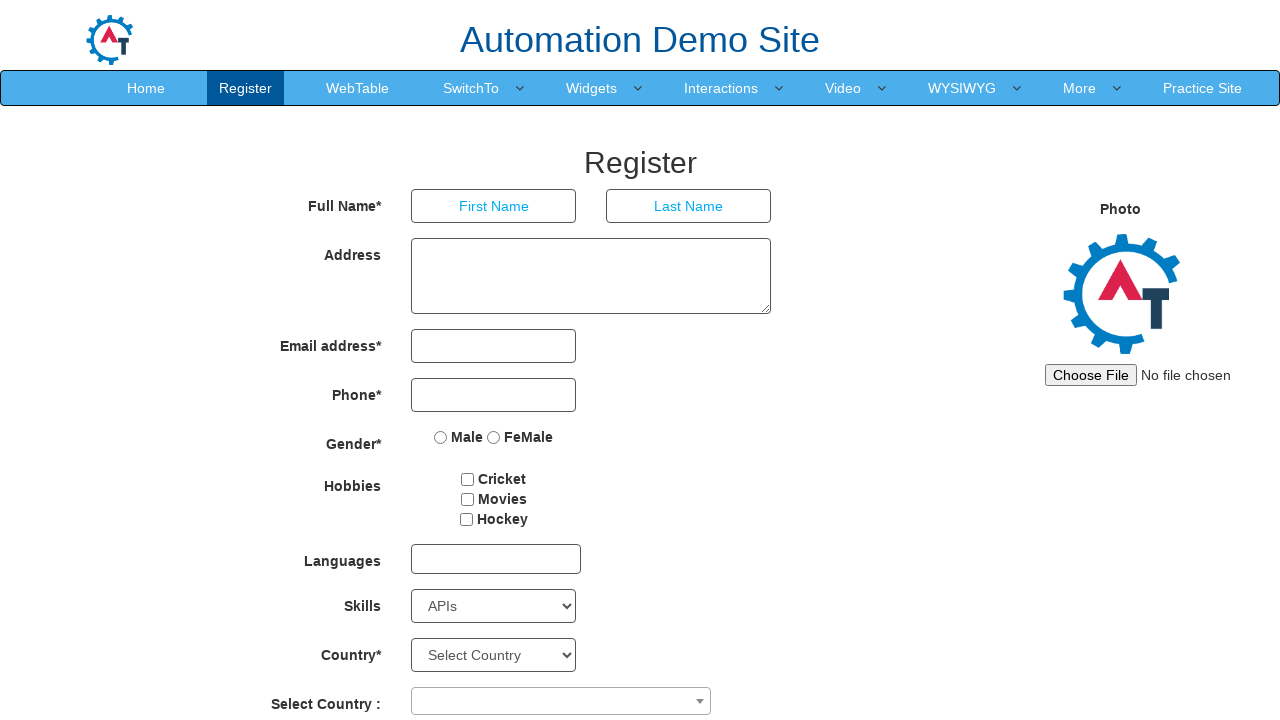

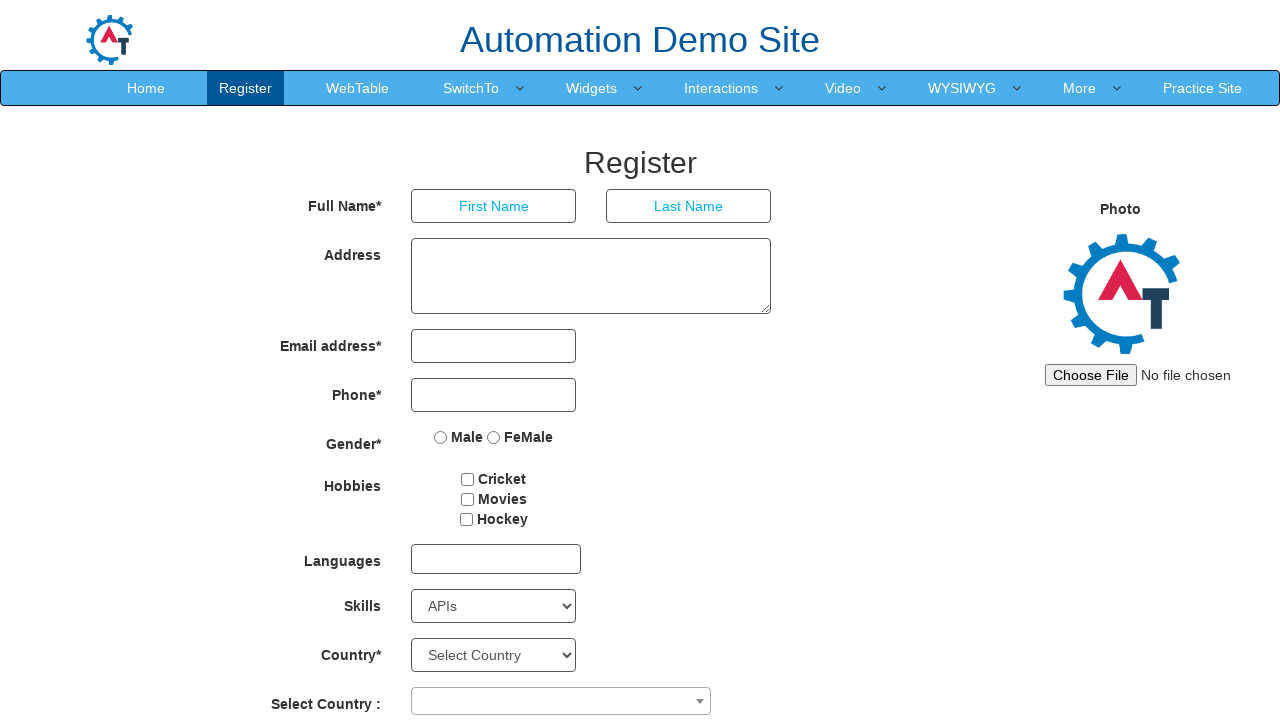